Tests navigation to Browse Languages page via the footer link

Starting URL: https://www.99-bottles-of-beer.net/

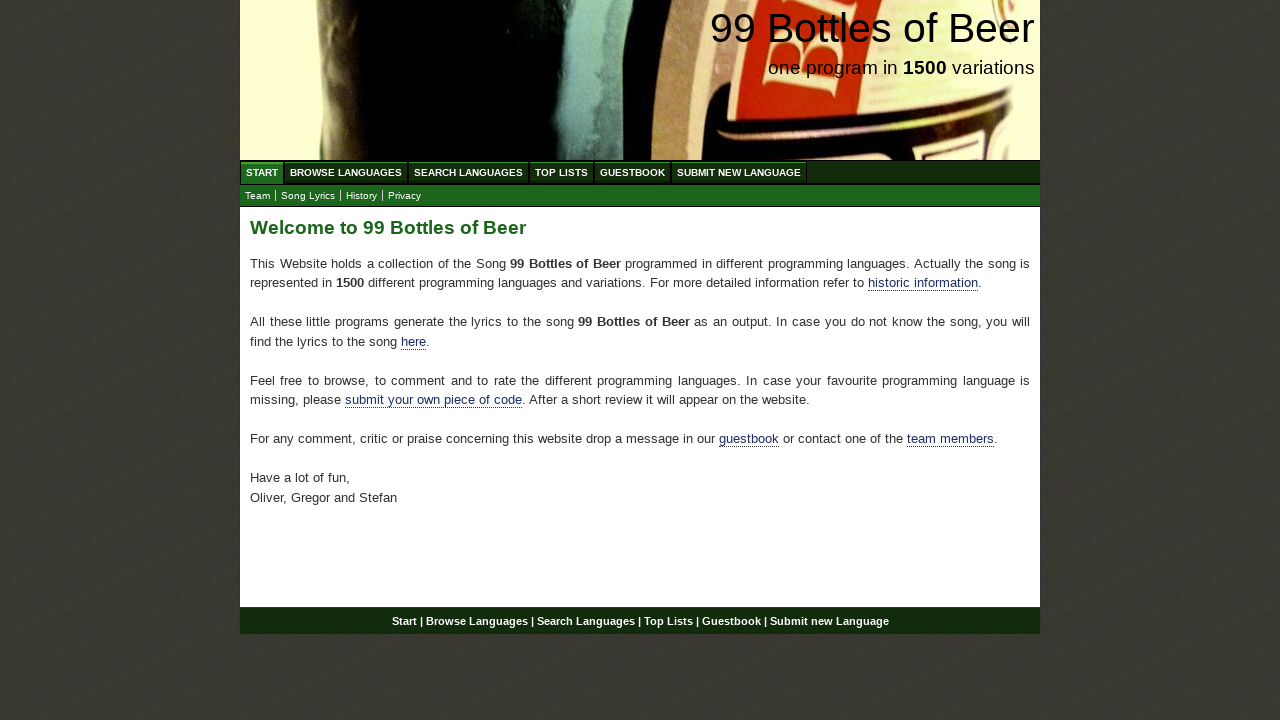

Clicked Browse Languages link in footer at (476, 621) on xpath=//div[@id='footer']//a[@href='/abc.html']
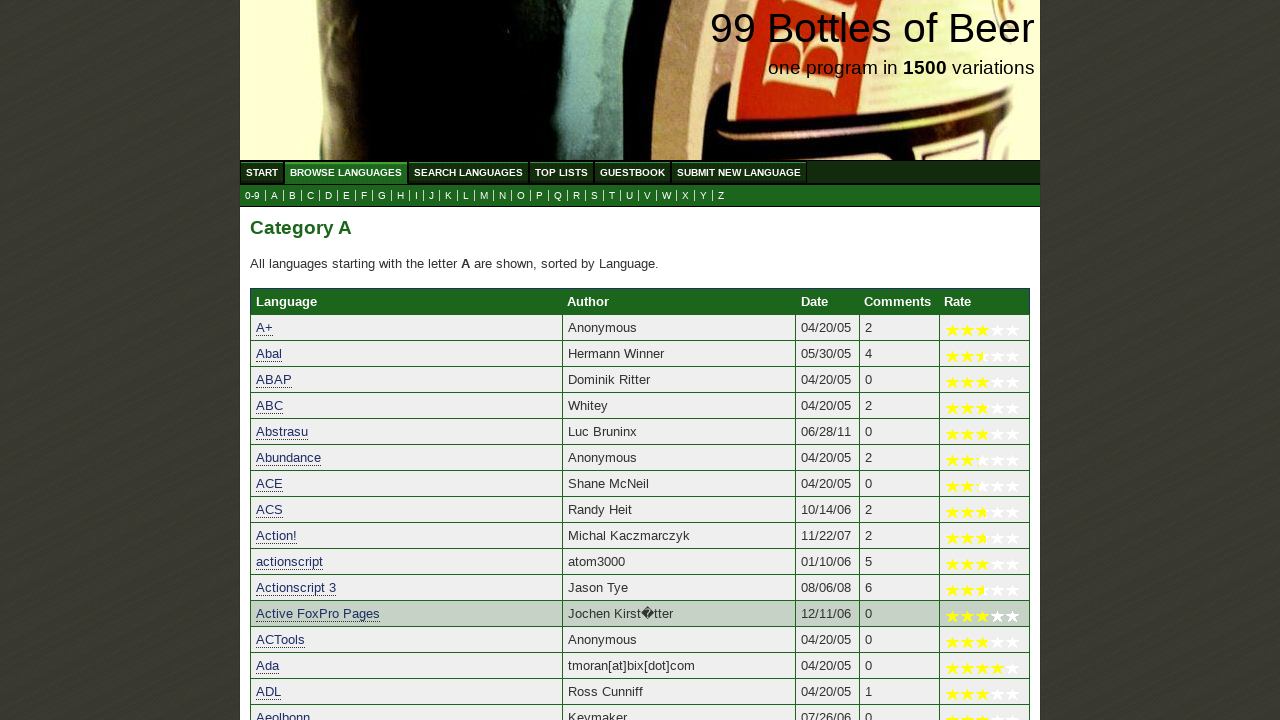

Navigated to Browse Languages page (abc.html)
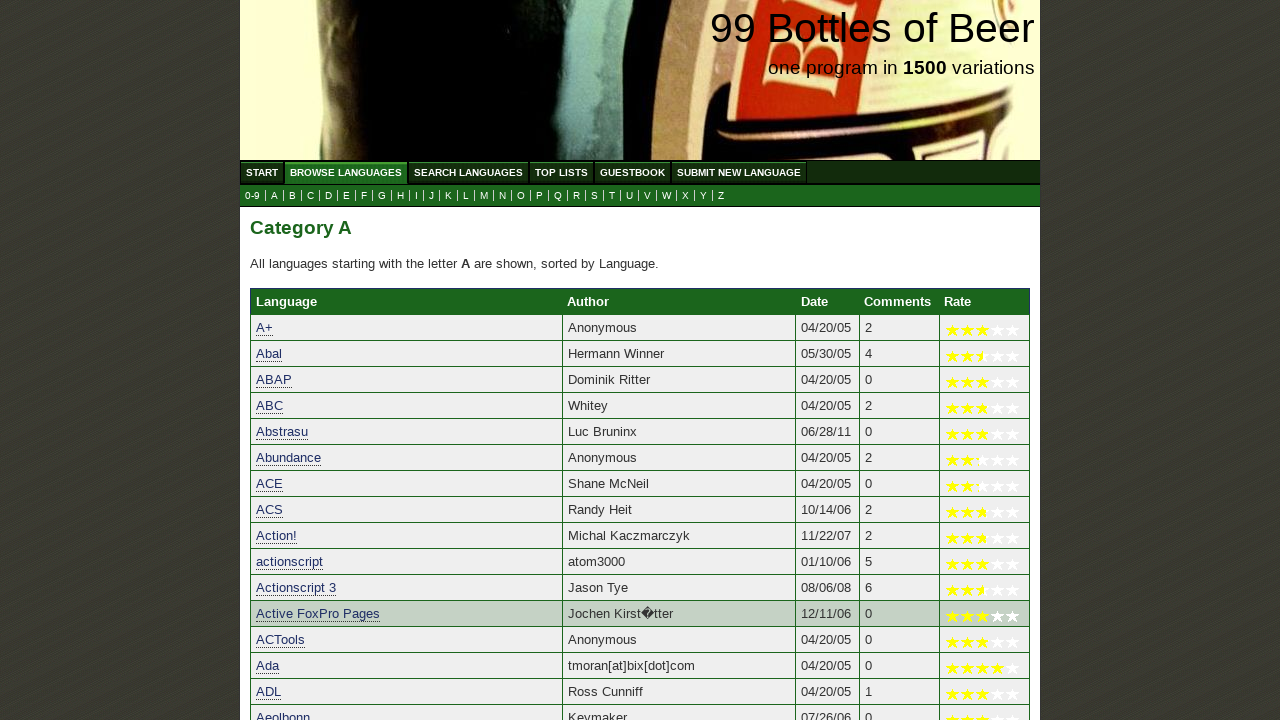

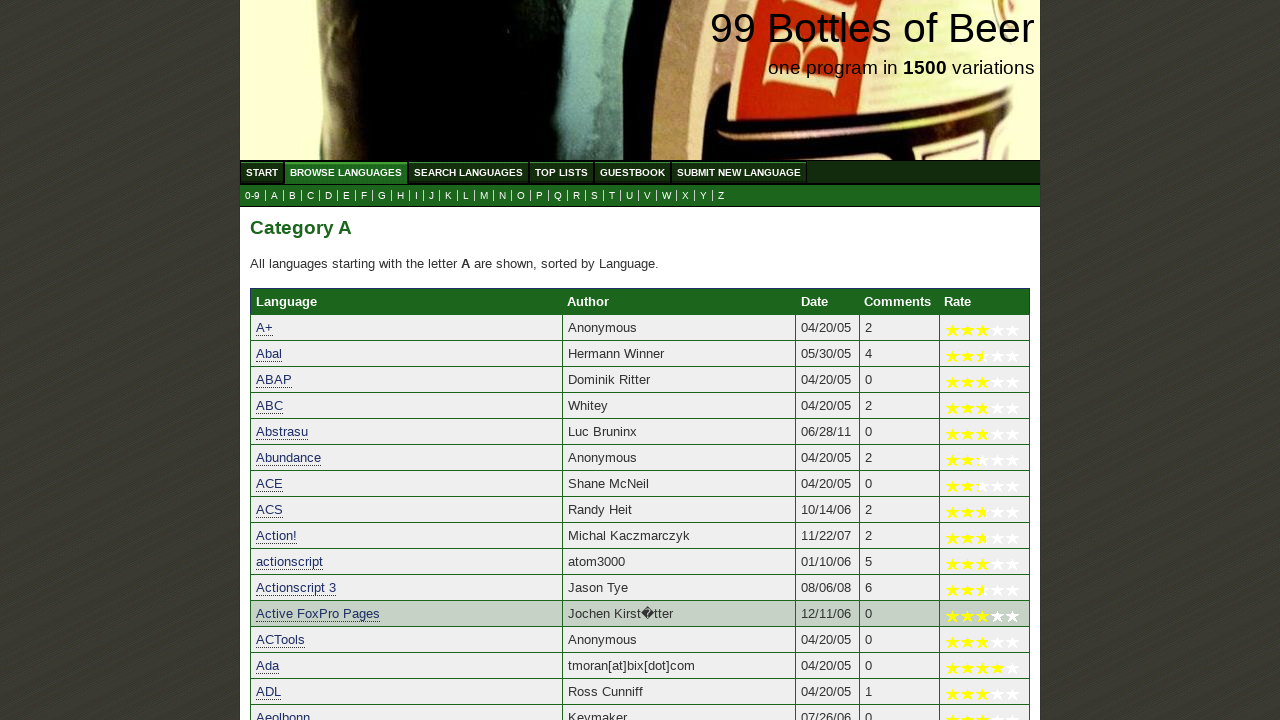